Navigates to the Sugar Cosmetics India website homepage and verifies the page loads successfully

Starting URL: https://in.sugarcosmetics.com/

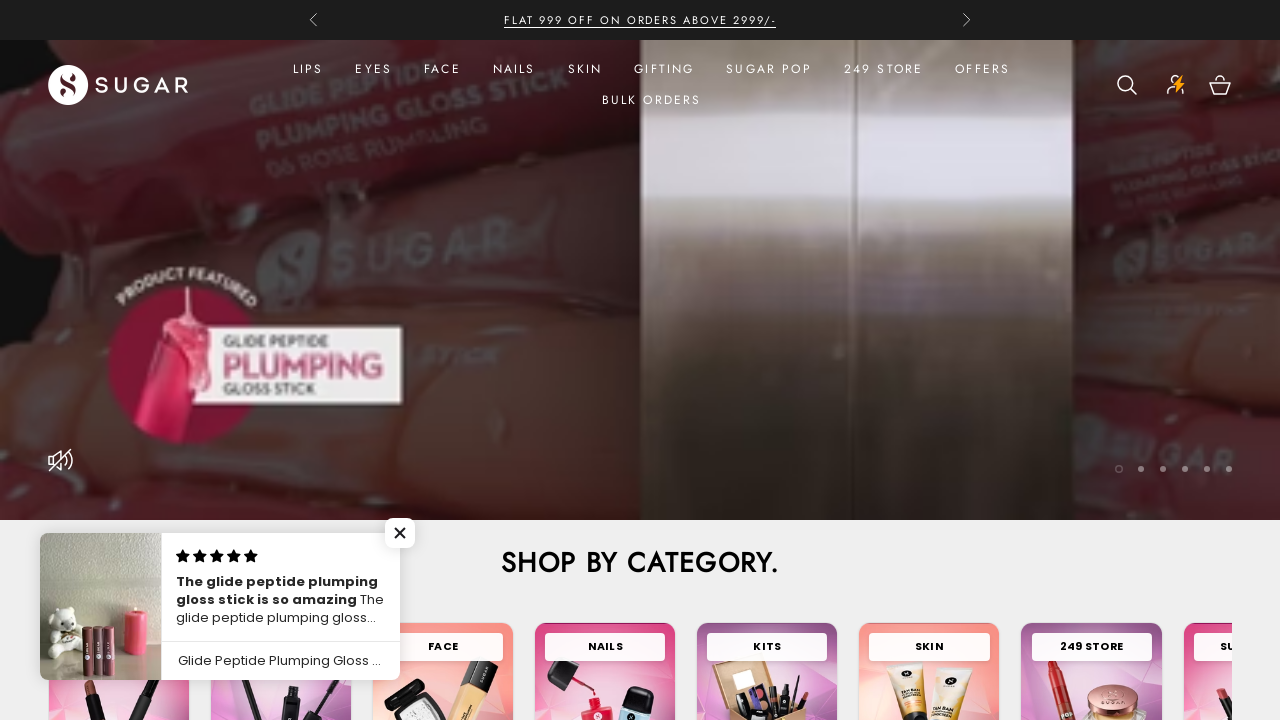

Waited for DOM content to load on Sugar Cosmetics India homepage
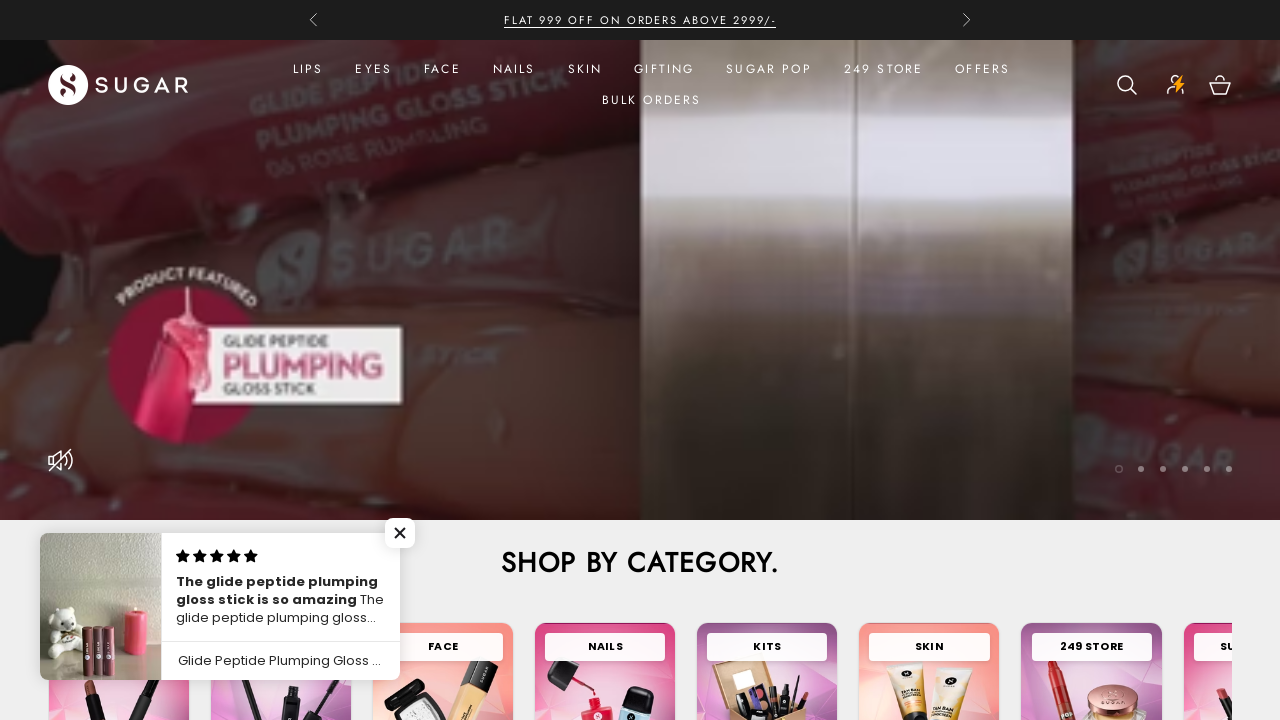

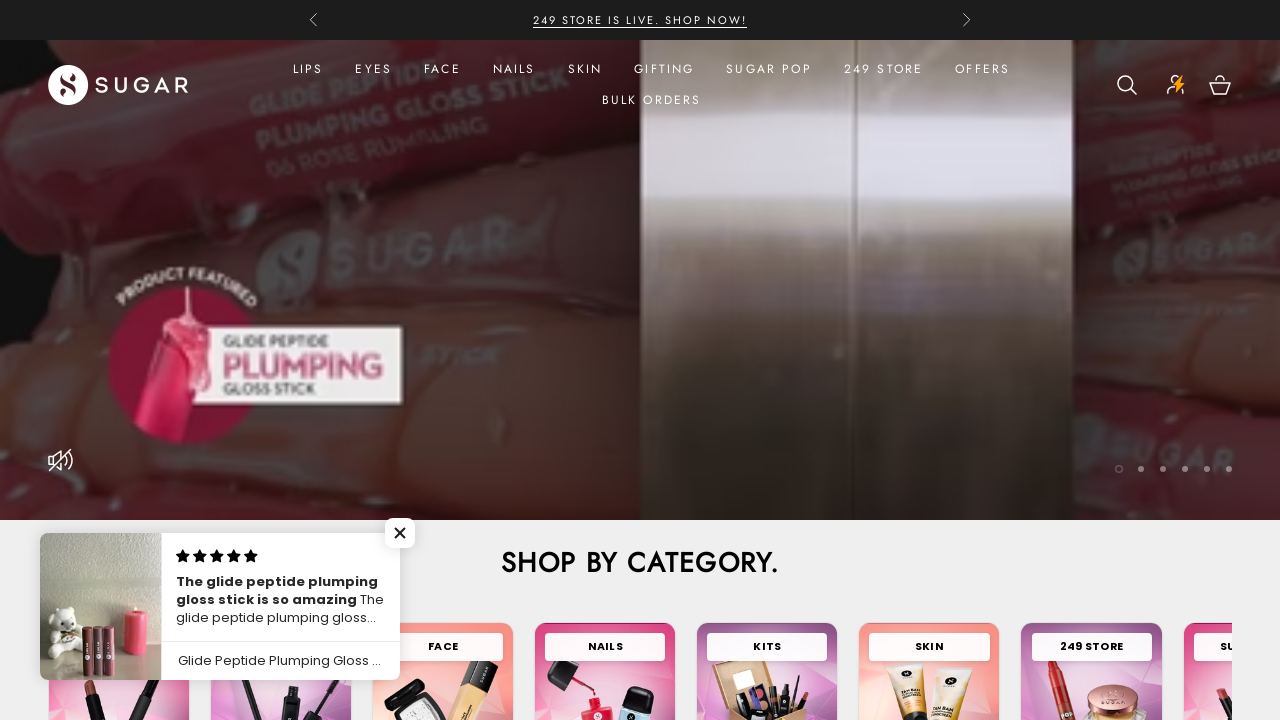